Tests a registration form by filling in first name, last name, and email fields, then submits the form and verifies the success message is displayed.

Starting URL: http://suninjuly.github.io/registration1.html

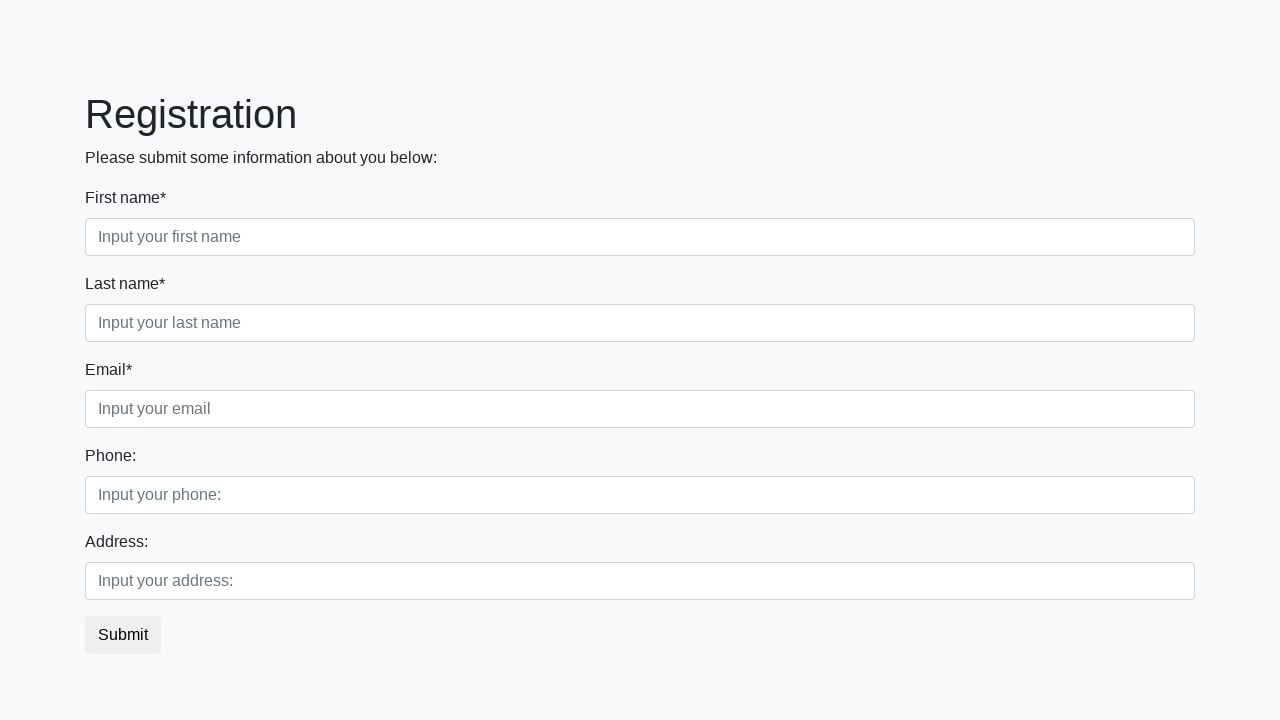

Filled first name field with 'Maria' on //div[@class="first_block"]/div/input[@class="form-control first"]
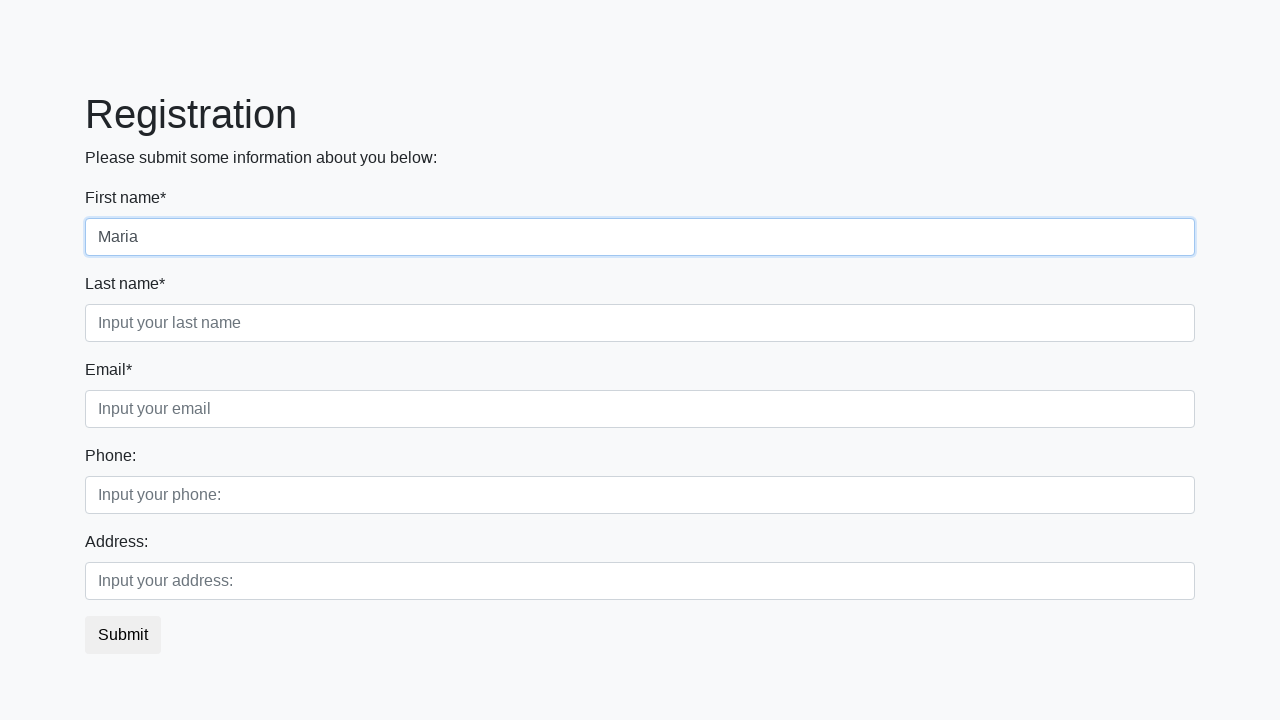

Filled last name field with 'Petrova' on //div[@class="first_block"]/div/input[@class="form-control second"]
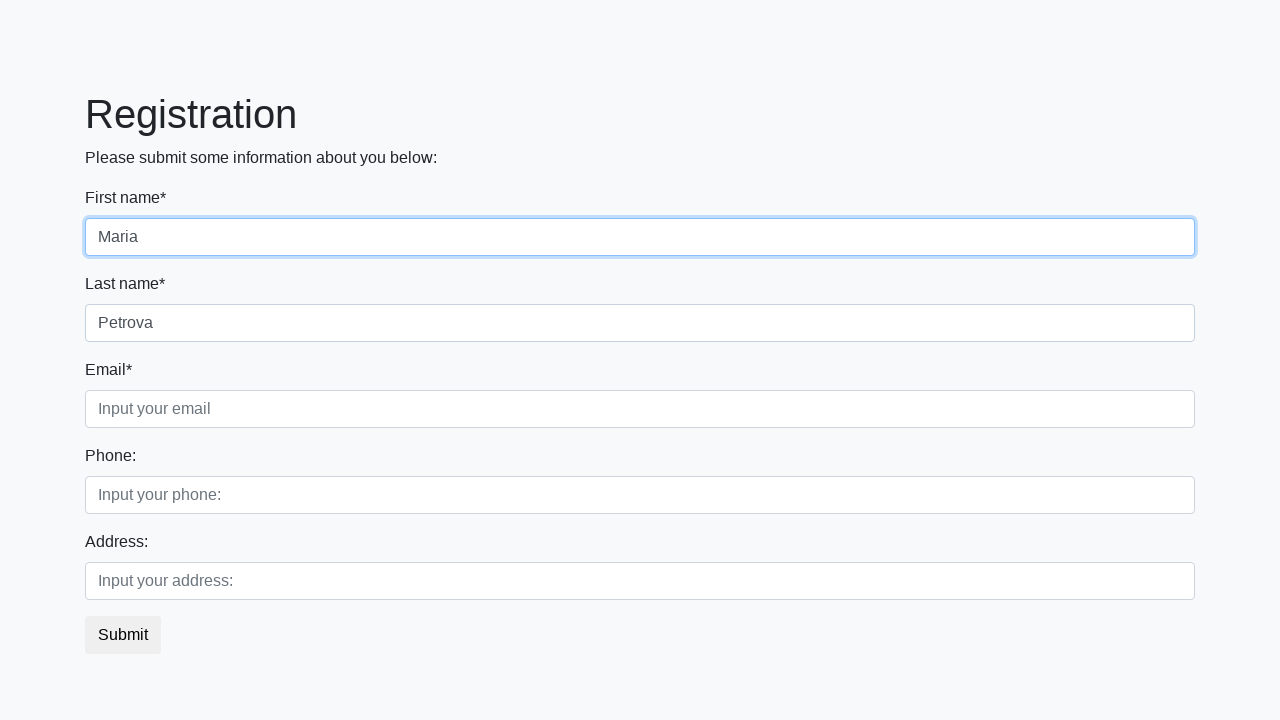

Filled email field with 'maria.petrova@mail.com' on //div[@class="first_block"]/div/input[@class="form-control third"]
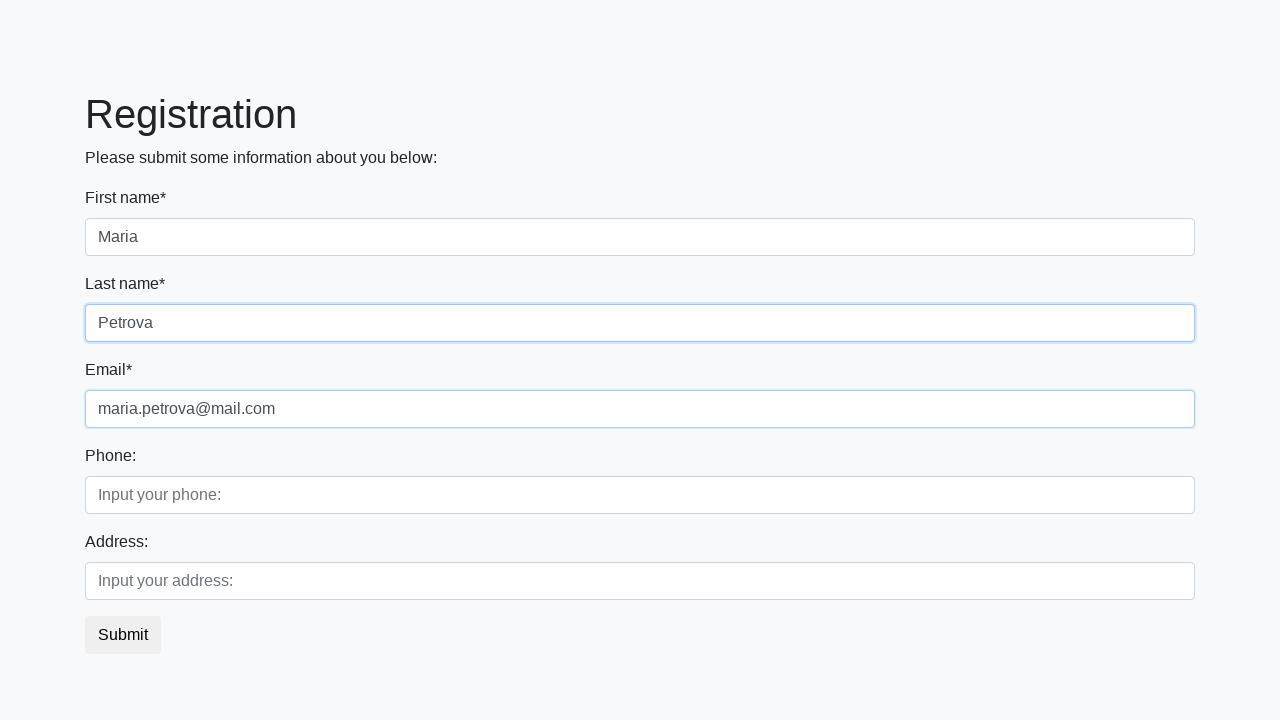

Clicked submit button to register form at (123, 635) on button.btn
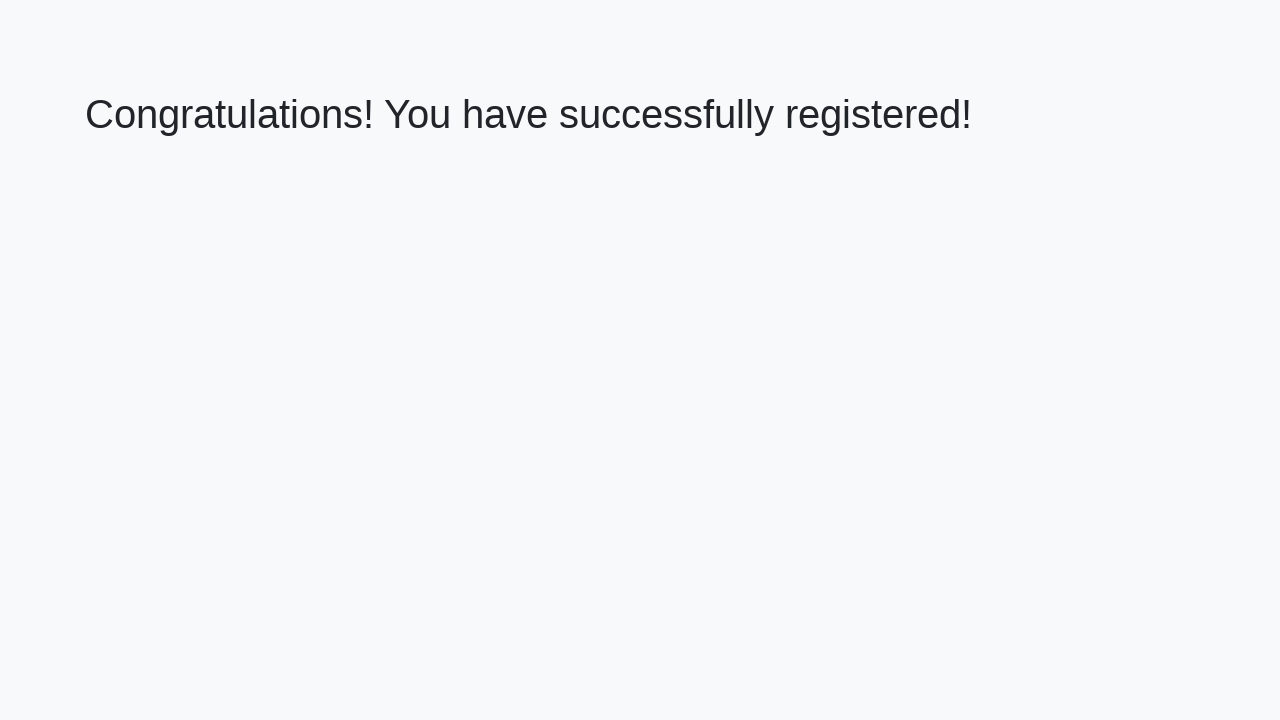

Success message heading loaded
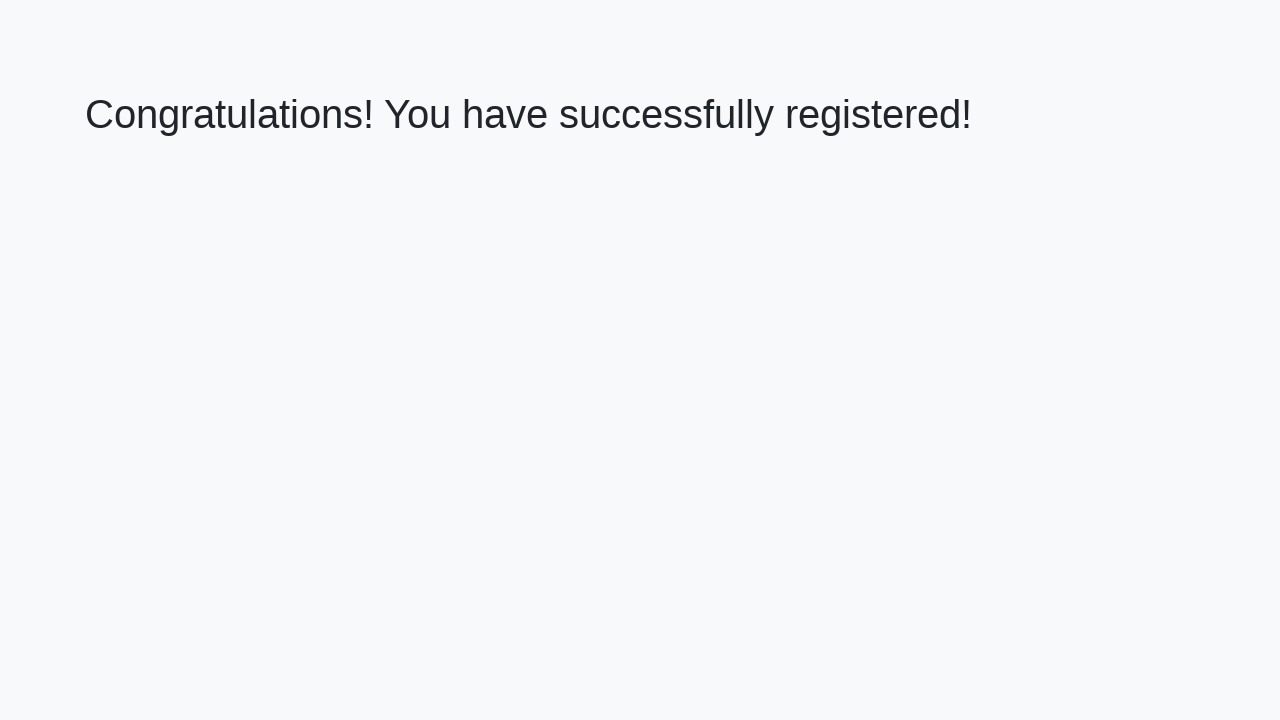

Retrieved success message text
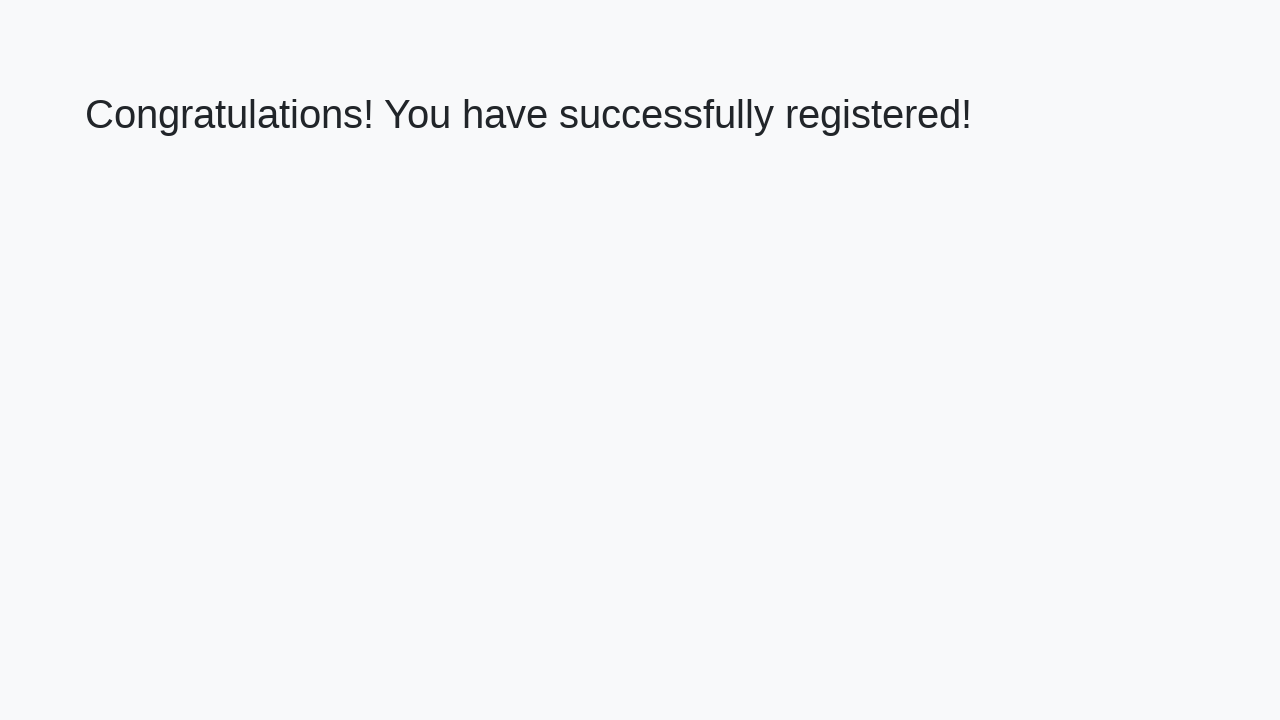

Verified success message matches expected text
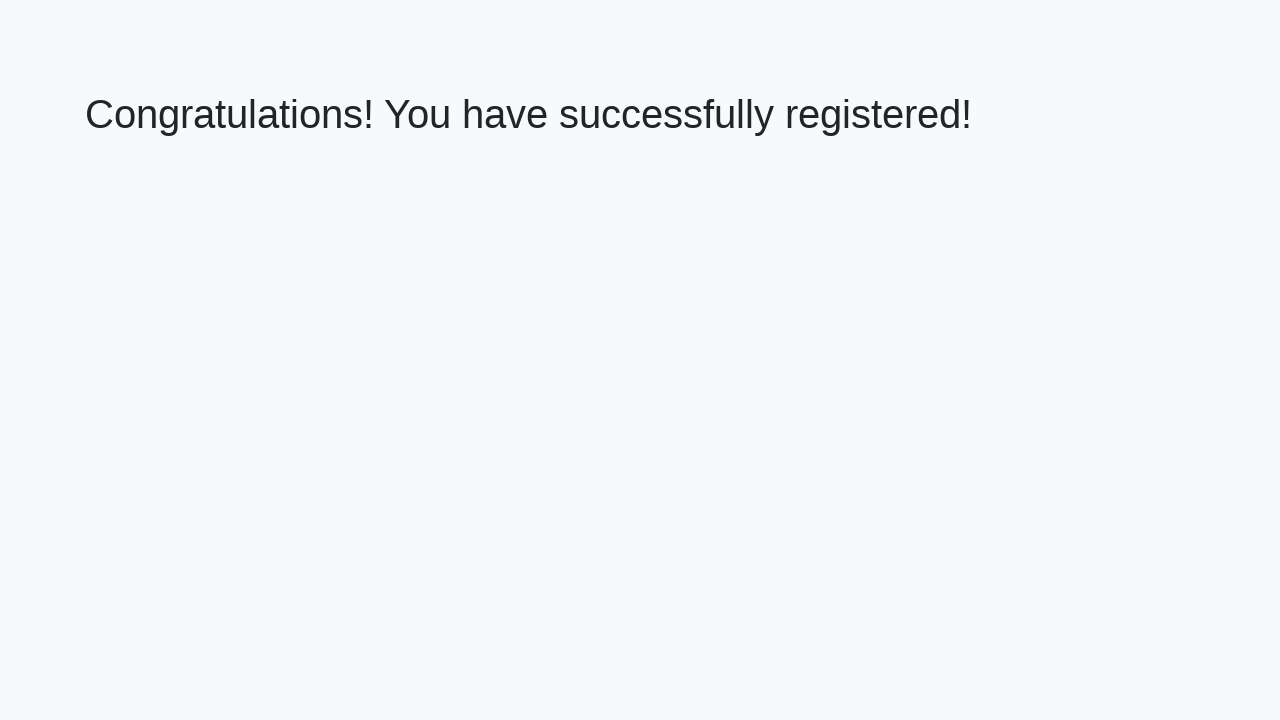

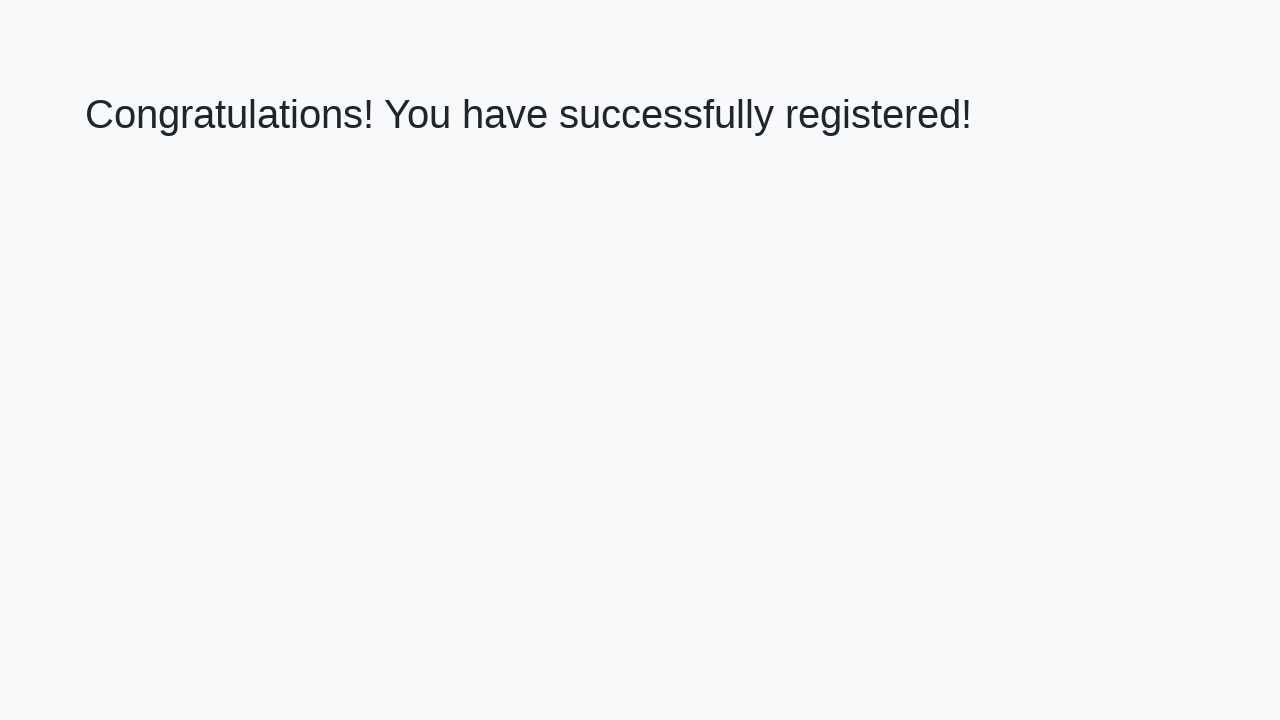